Tests window handle functionality by verifying page text and title, clicking a link that opens a new window, switching to the new window to verify its content, and then switching back to the original window to verify its title.

Starting URL: https://the-internet.herokuapp.com/windows

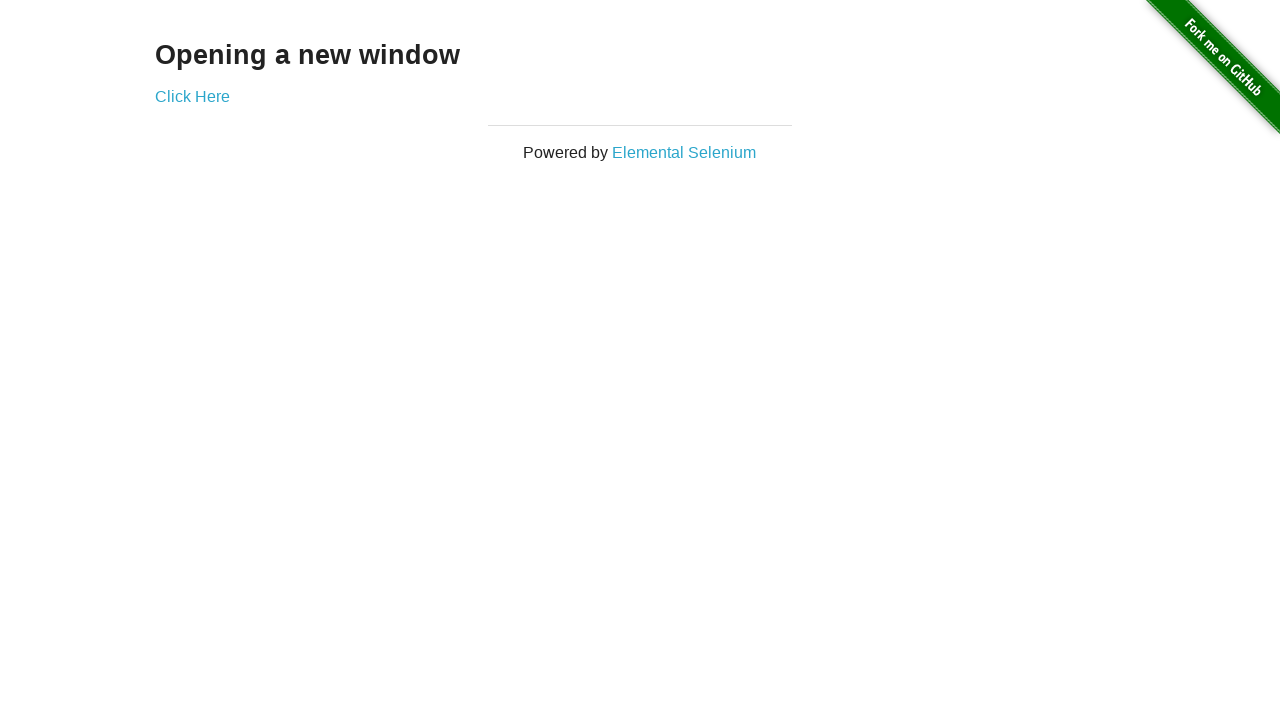

Waited for 'Opening a new window' text to be present
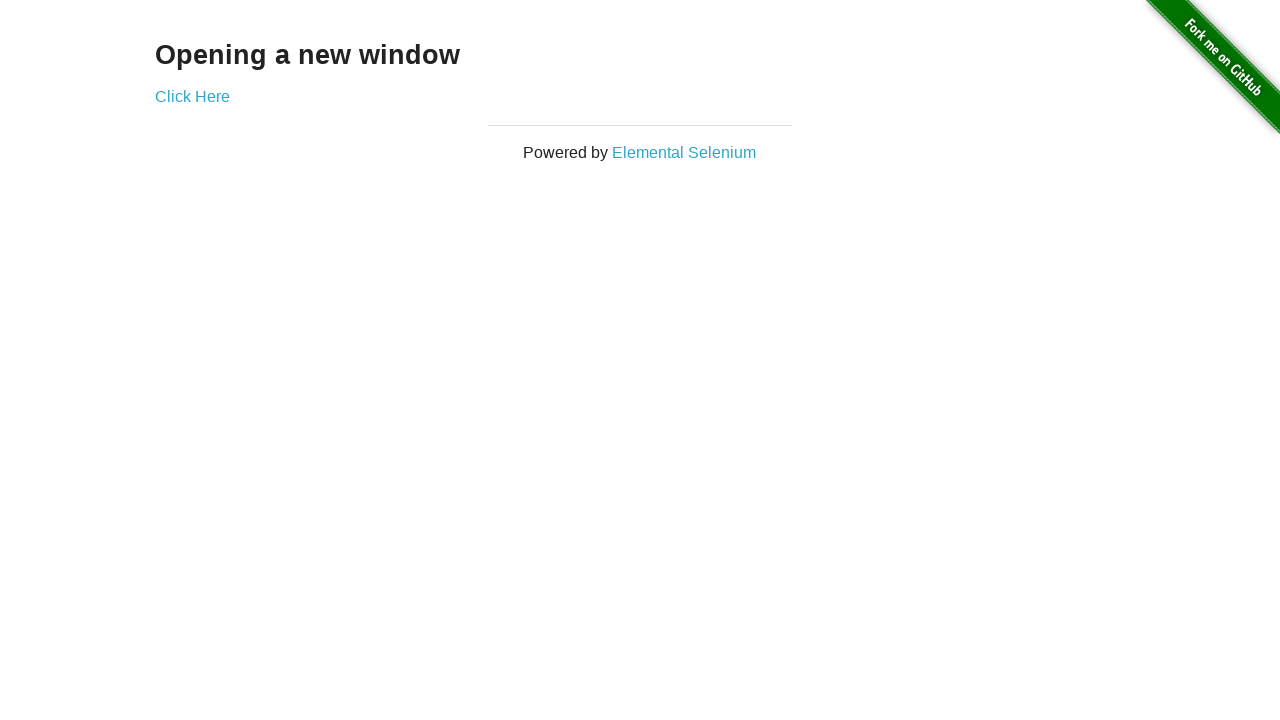

Verified 'Opening a new window' text is visible
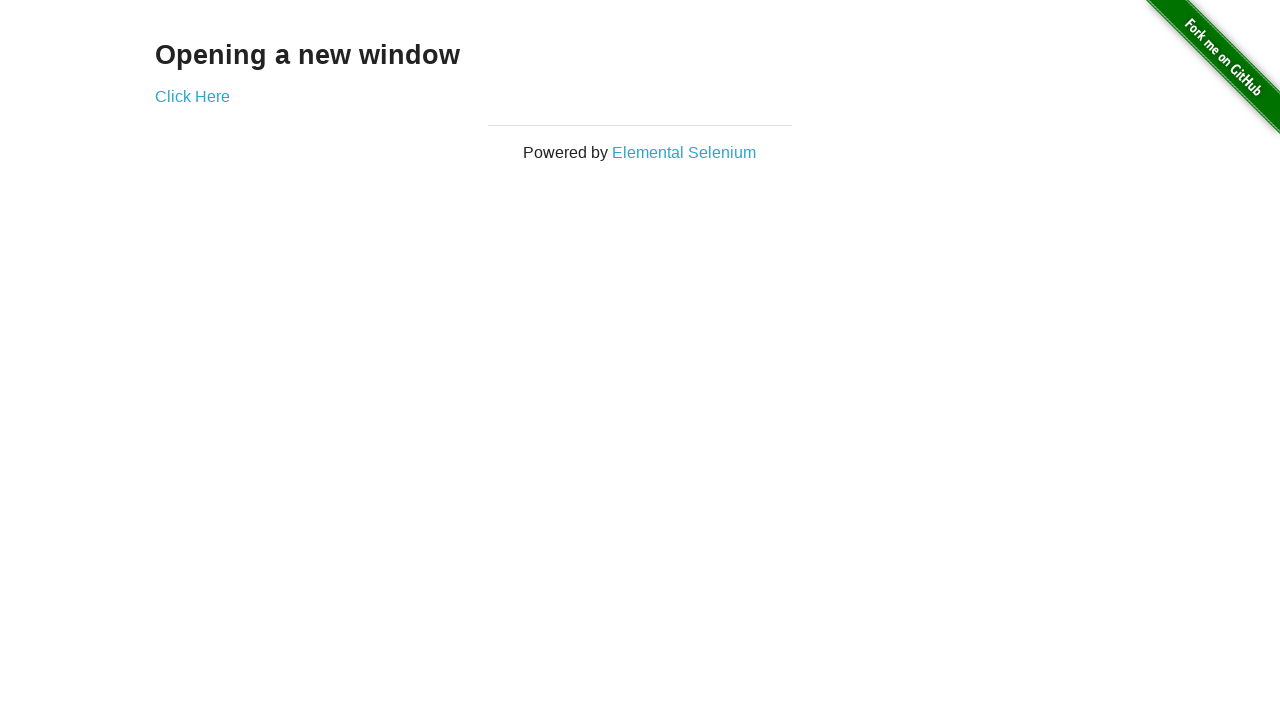

Verified page title contains 'The Internet'
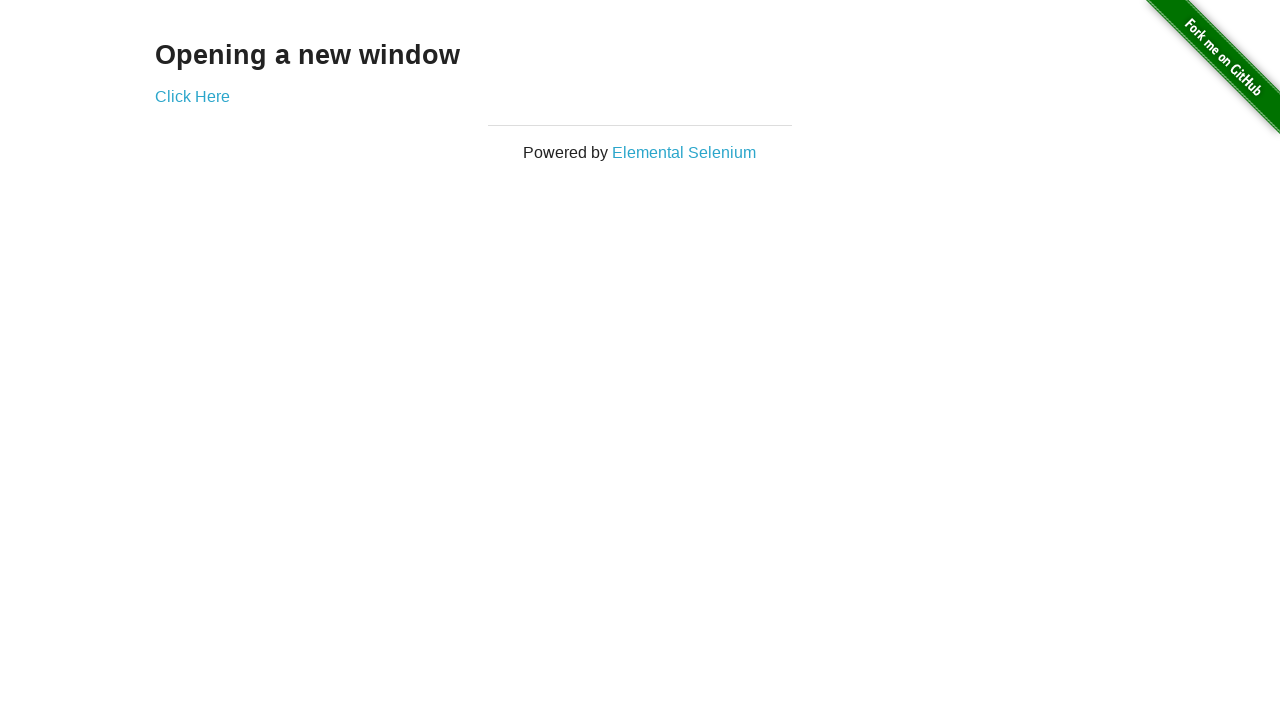

Clicked 'Click Here' link to open new window at (192, 96) on xpath=//*[text()='Click Here']
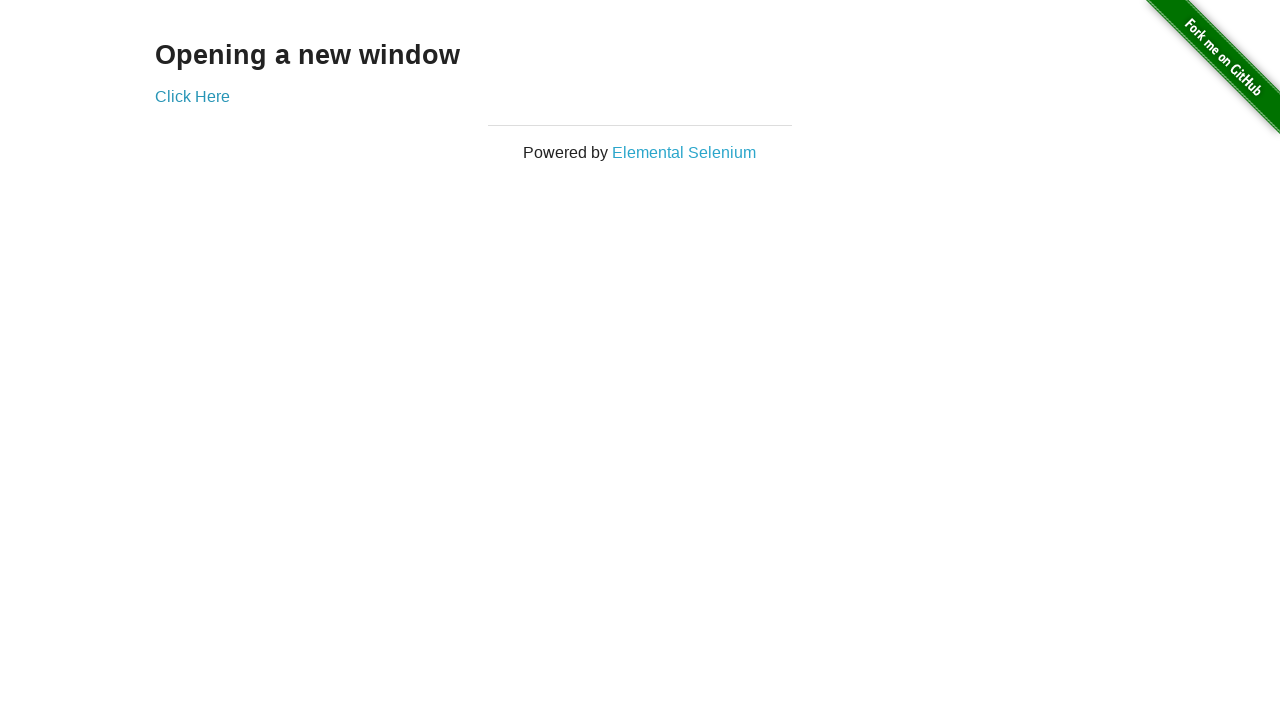

New window opened and loaded
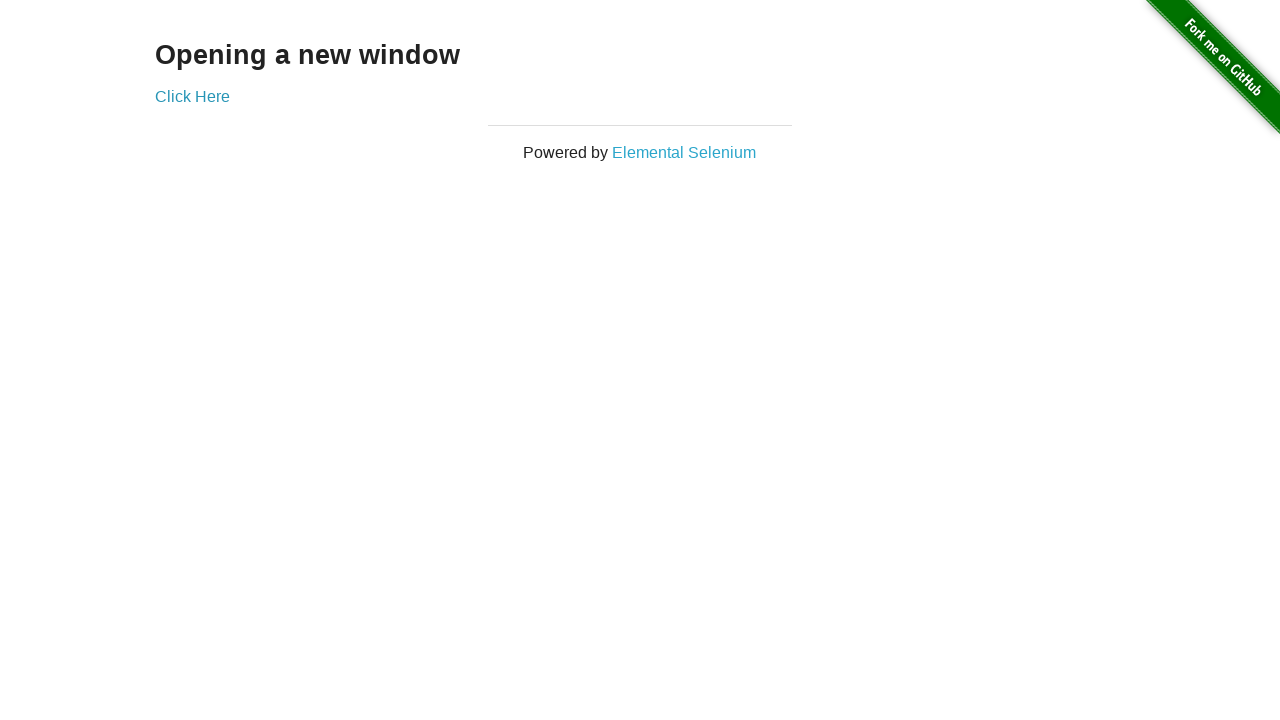

Verified new window title is 'New Window'
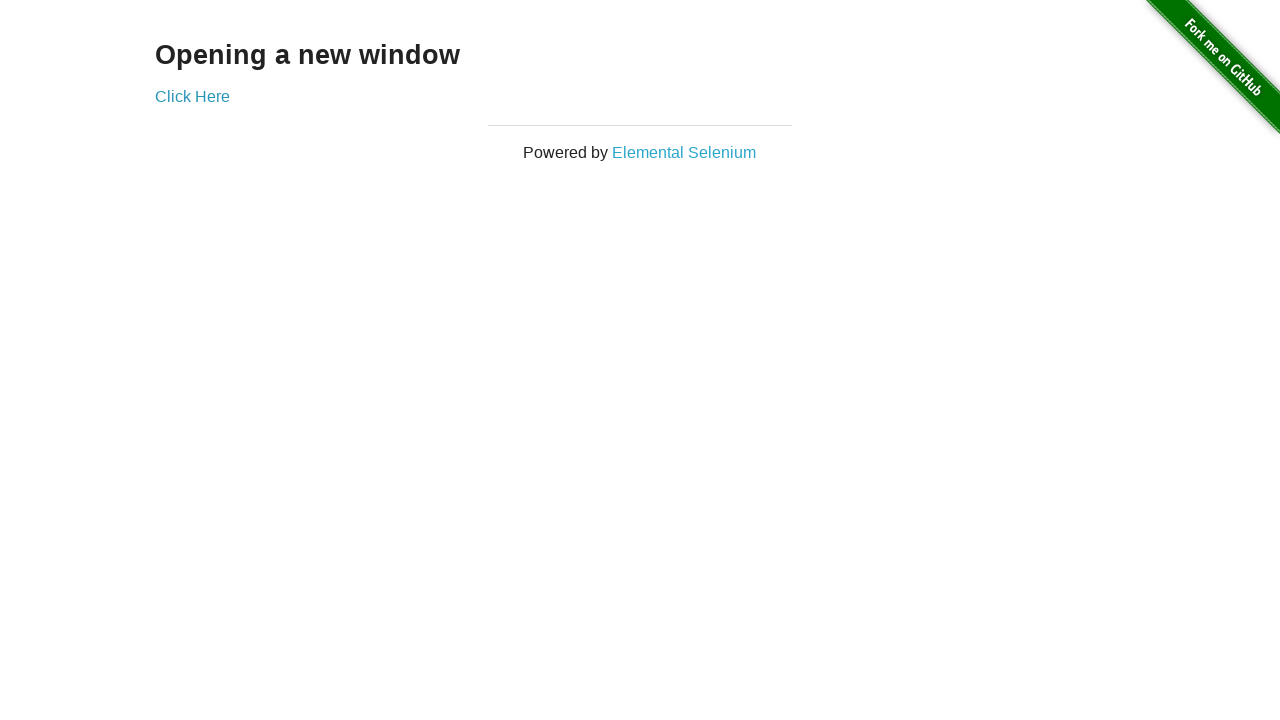

Verified h3 heading is visible in new window
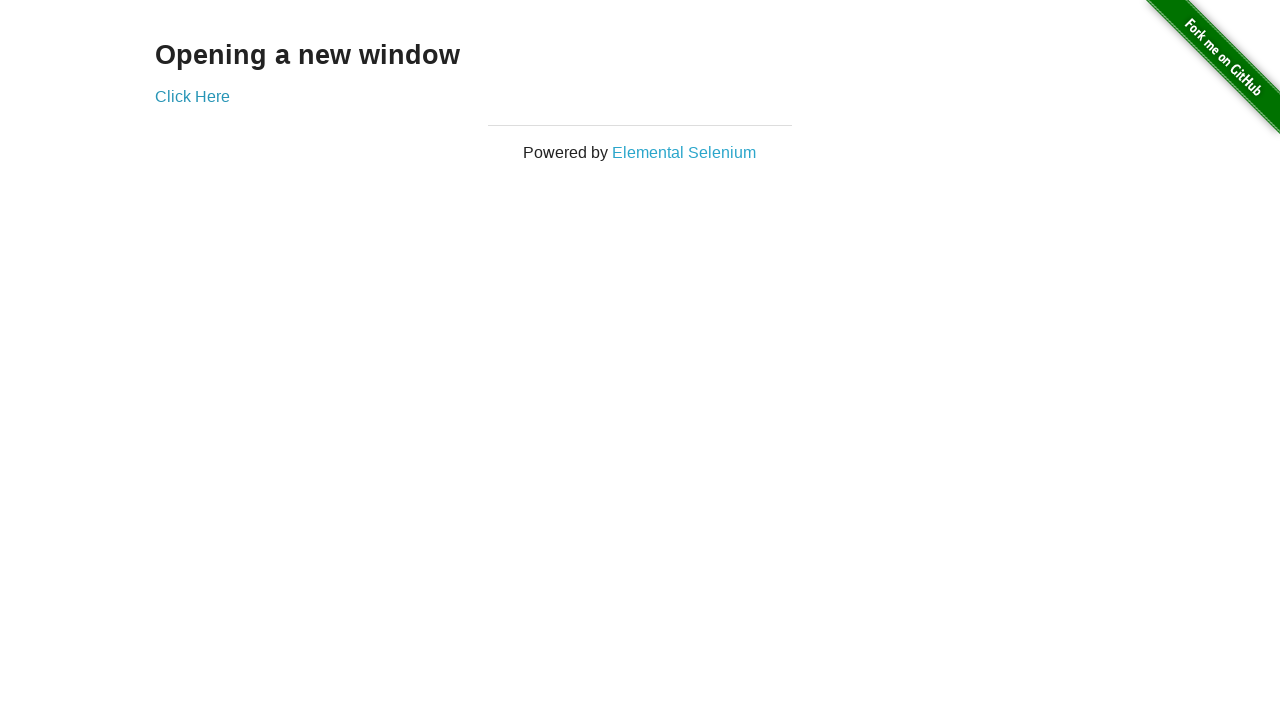

Switched back to original window
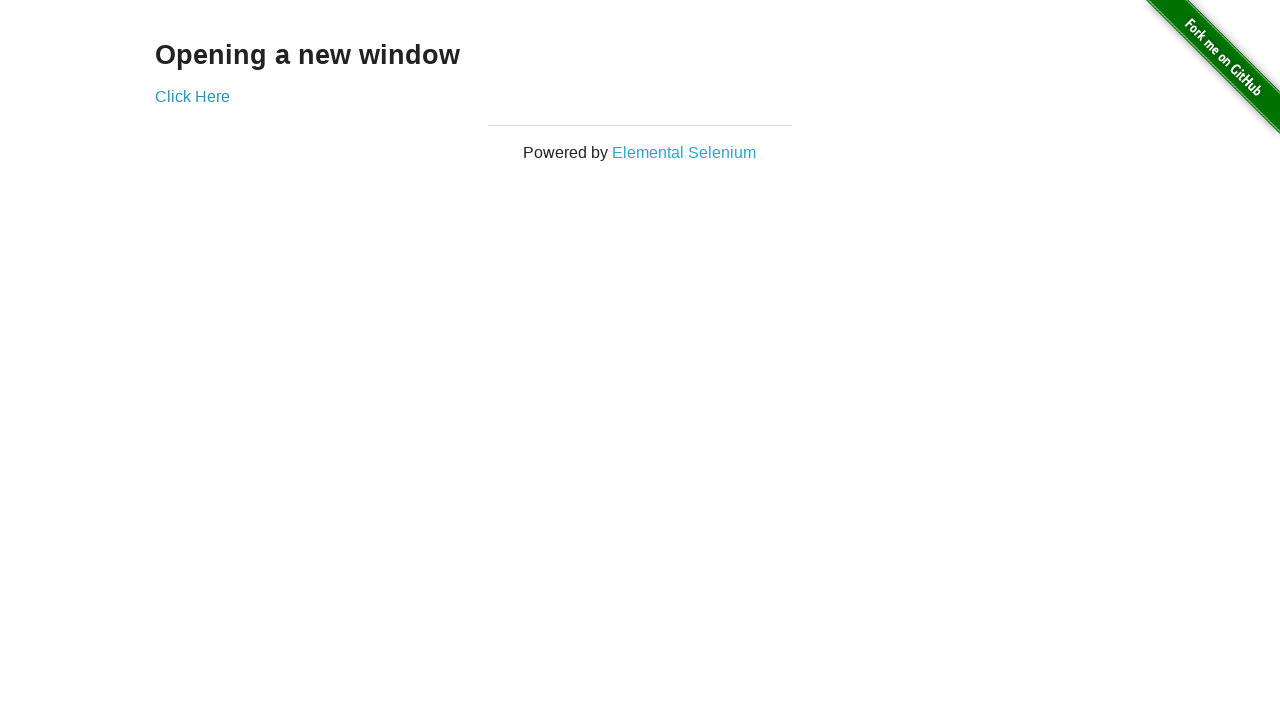

Verified original window title is 'The Internet'
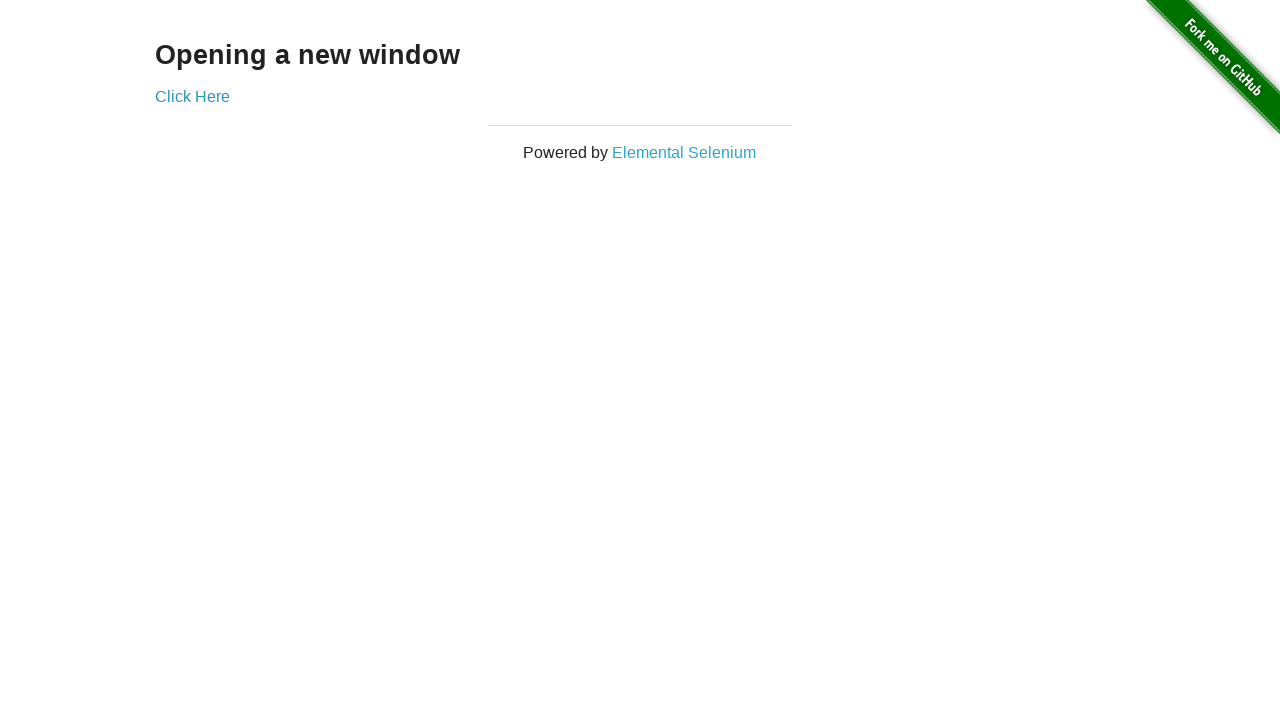

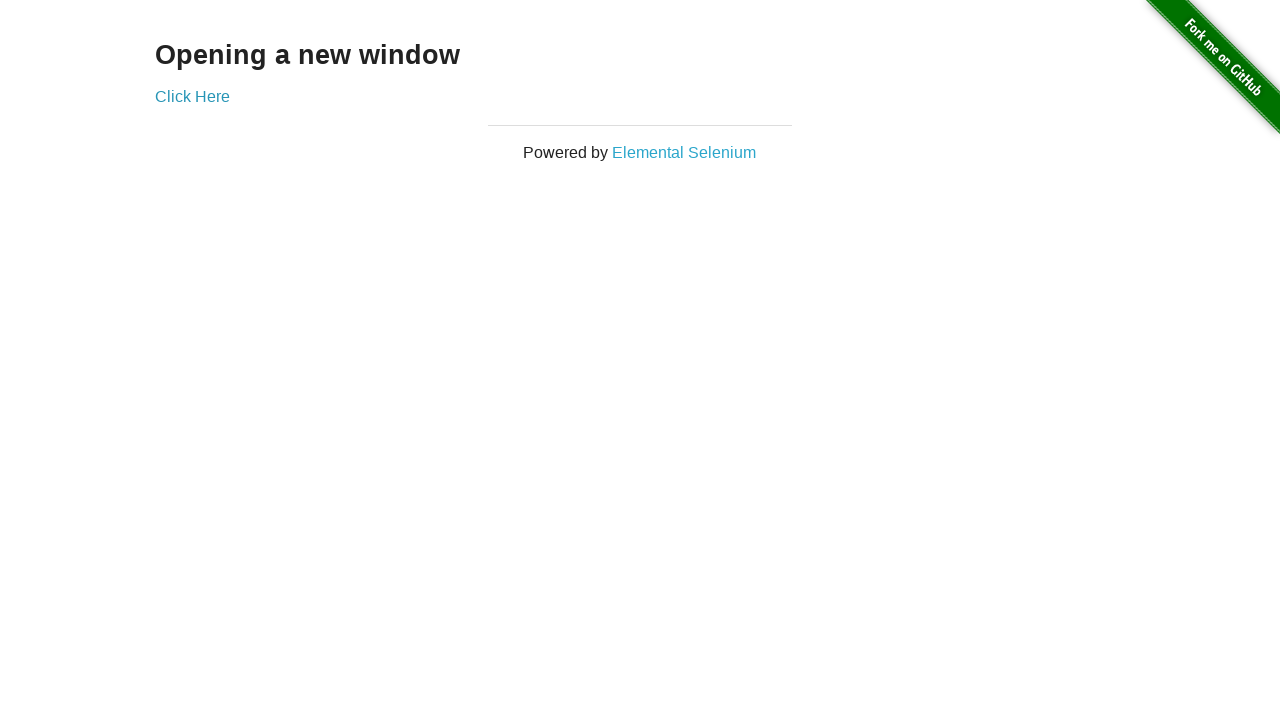